Tests the product filter functionality by searching for "Rice" and verifying that all displayed results contain the search term

Starting URL: https://rahulshettyacademy.com/seleniumPractise/#/offers

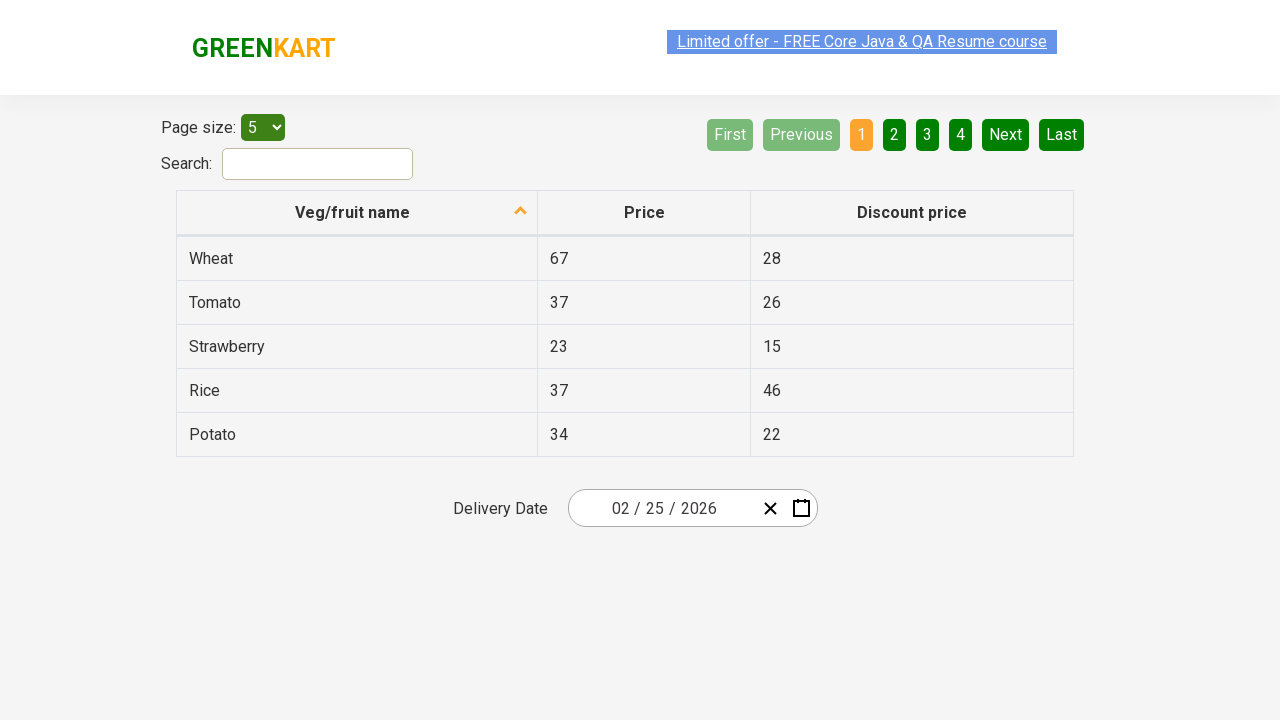

Filled search field with 'Rice' on #search-field
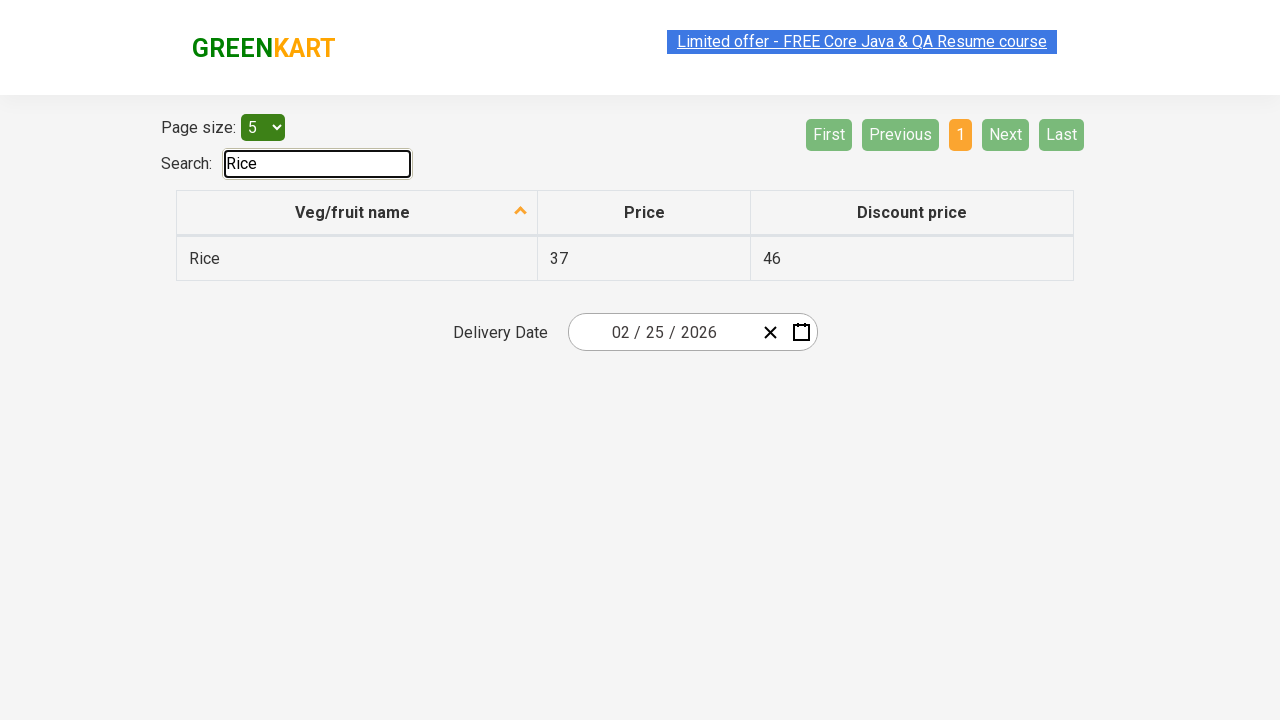

Waited 1000ms for filter to apply
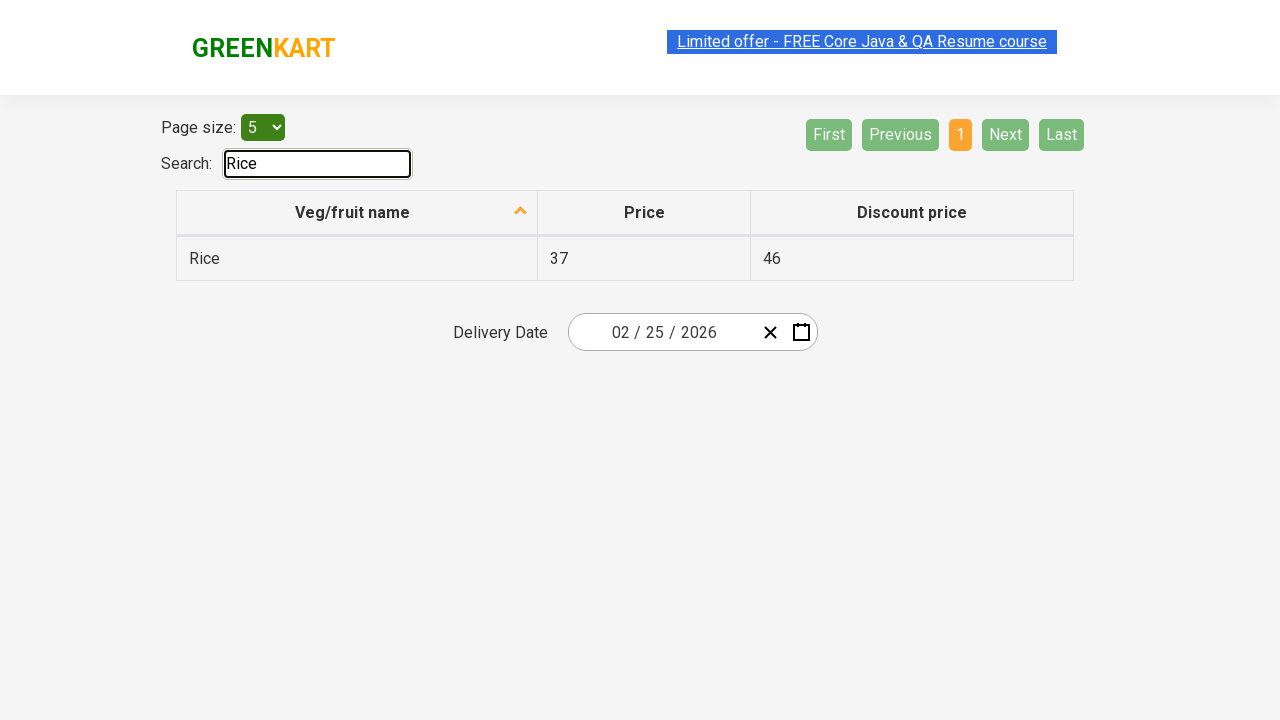

Retrieved all visible product names from filtered results
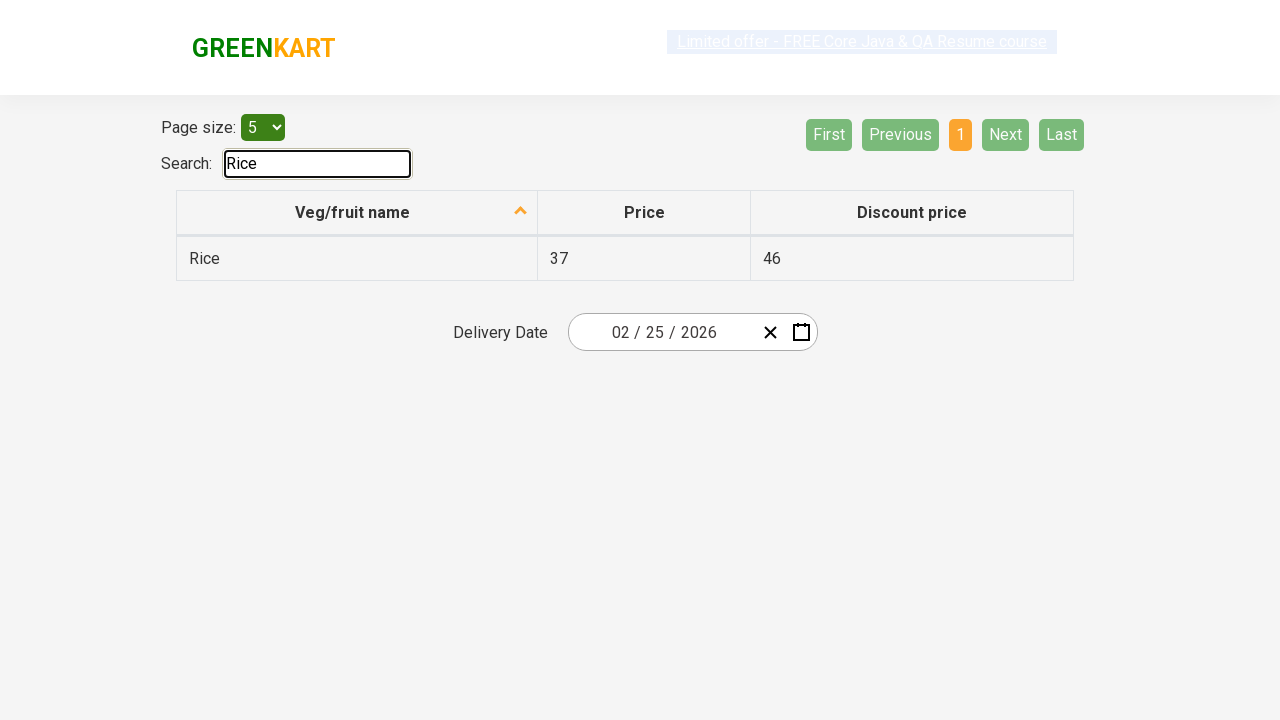

Verified that all visible rows contain 'Rice'
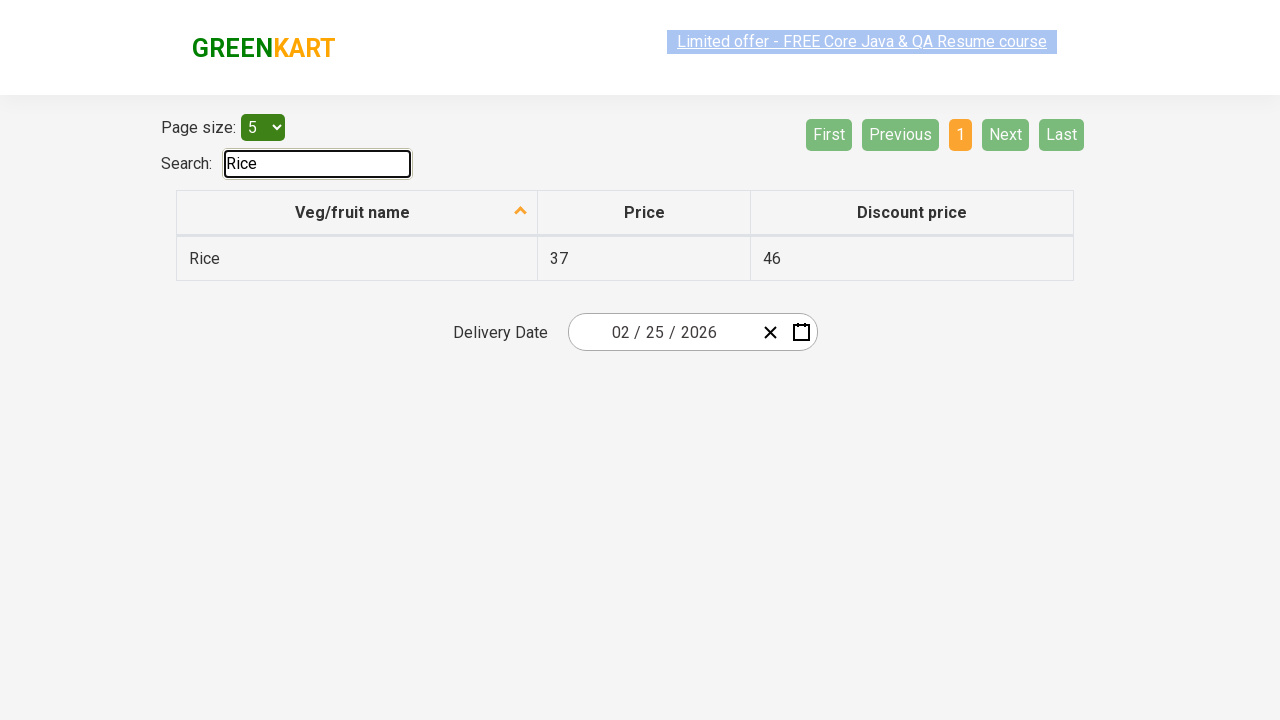

Verified that at least one result was found after filtering
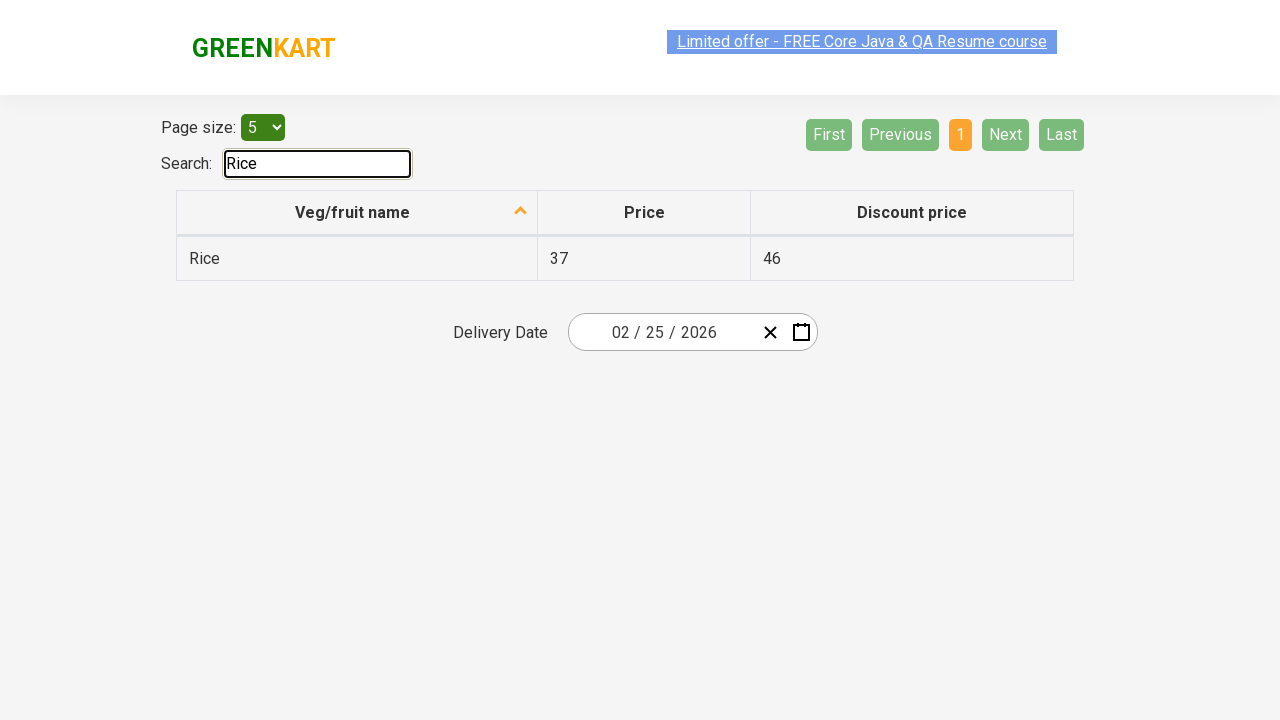

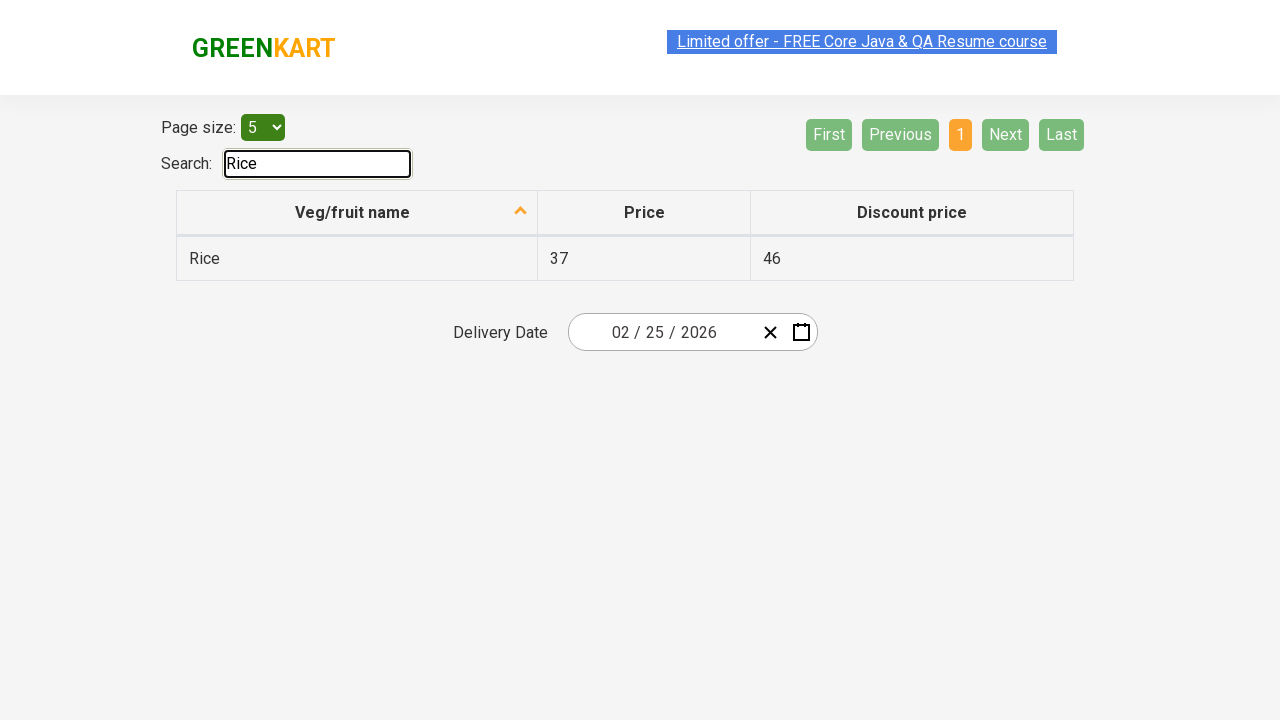